Tests radio button selection by clicking a radio button and verifying it becomes checked

Starting URL: https://academ-it-school.ru/payment?course=auto_test

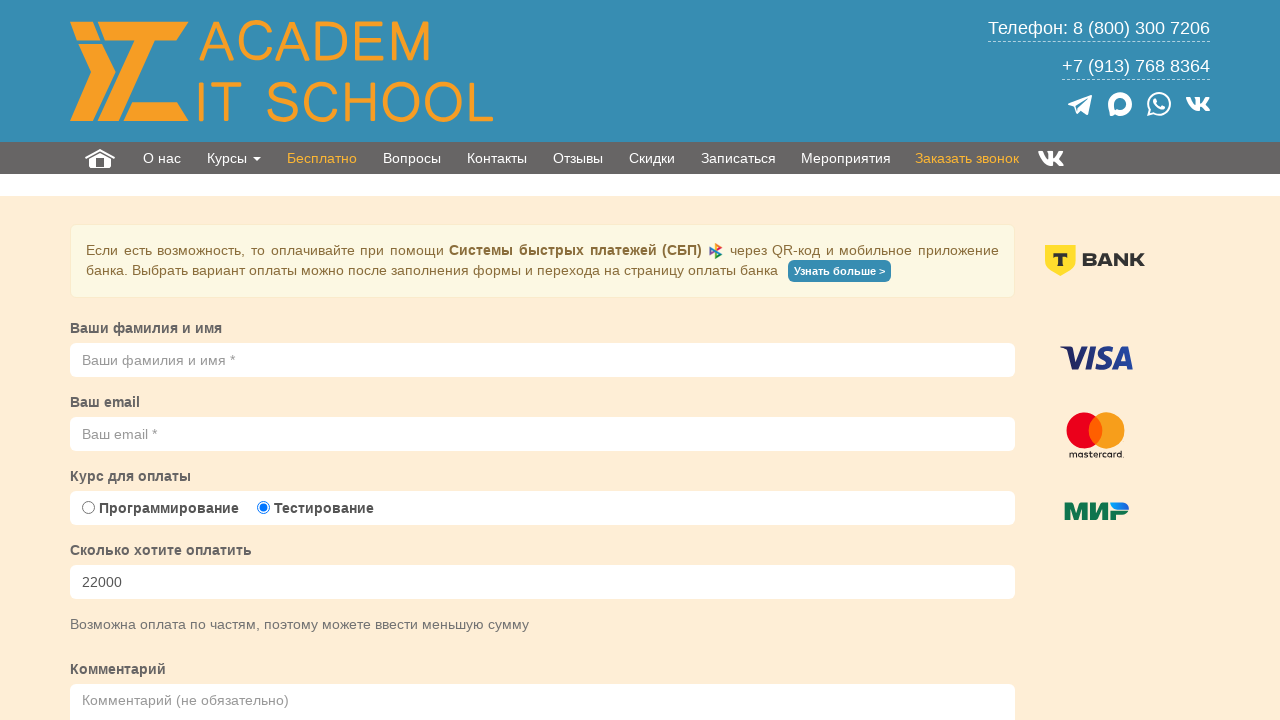

Clicked radio button with id 'form_course_0' at (88, 508) on #form_course_0
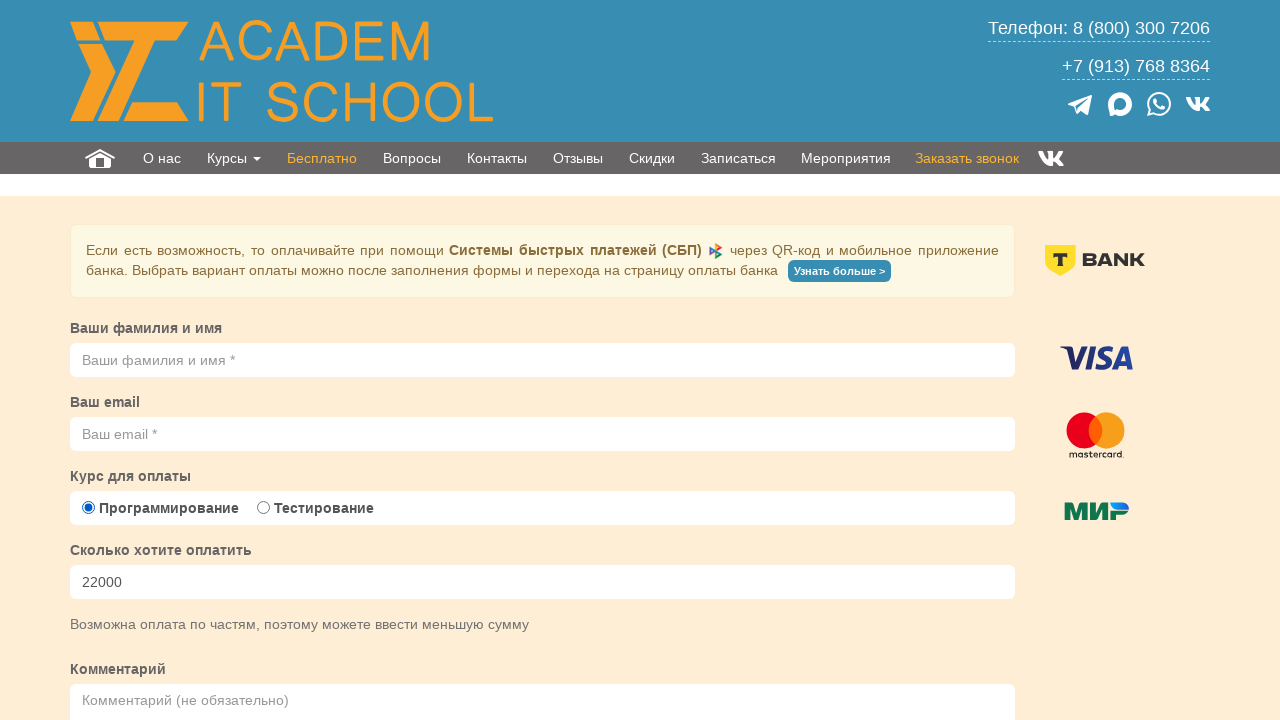

Verified that radio button 'form_course_0' is checked
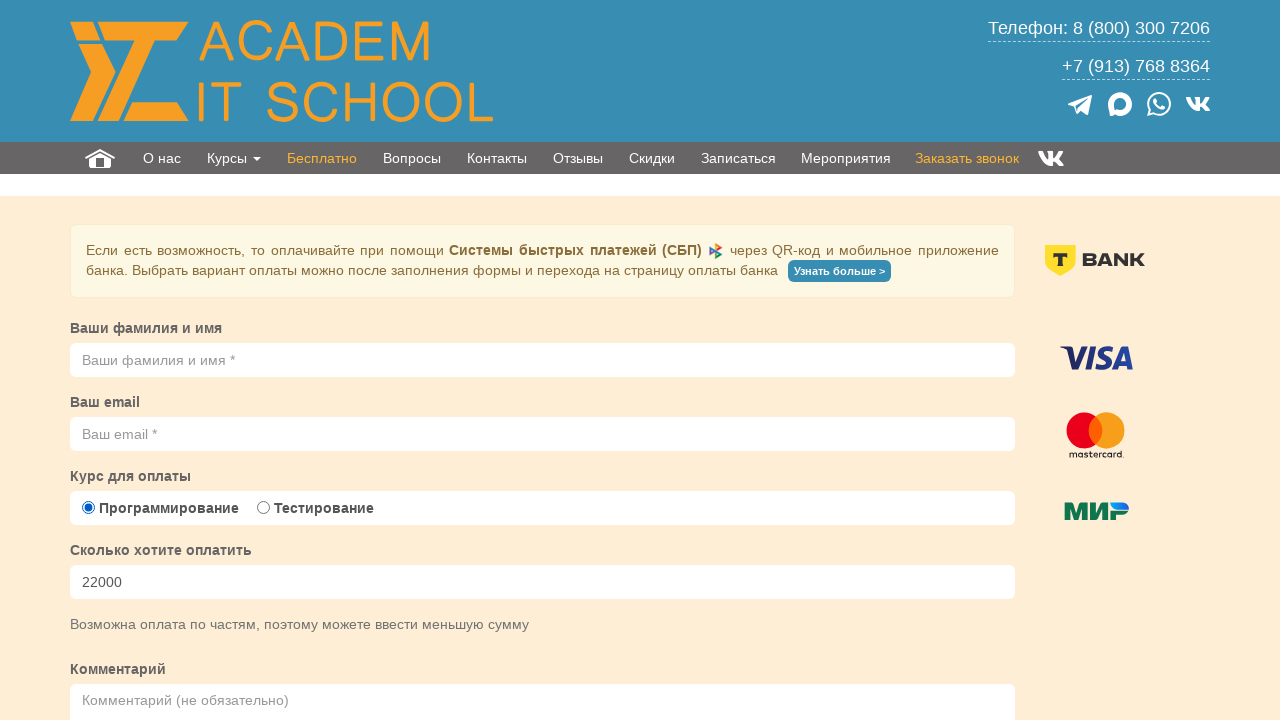

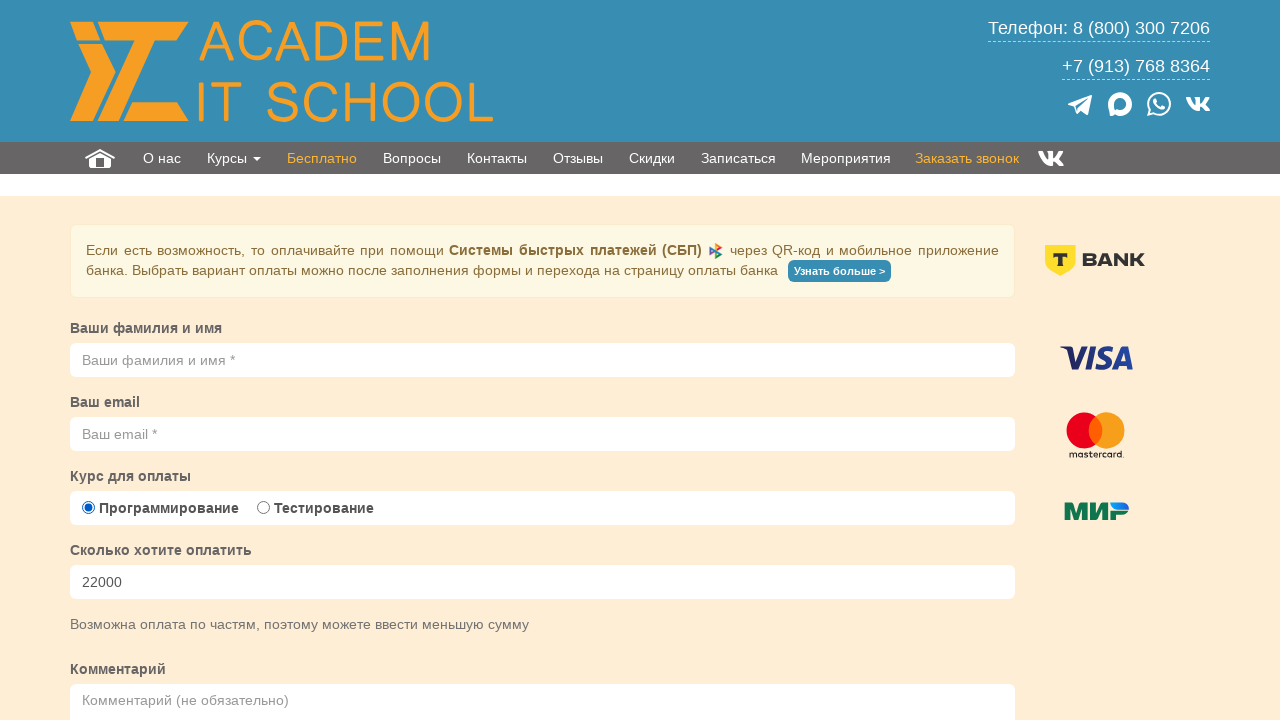